Tests JavaScript alert handling including simple OK alerts, alerts with text input (prompt), and confirm dialogs with OK/Cancel options on a demo automation testing site.

Starting URL: https://demo.automationtesting.in/Alerts.html

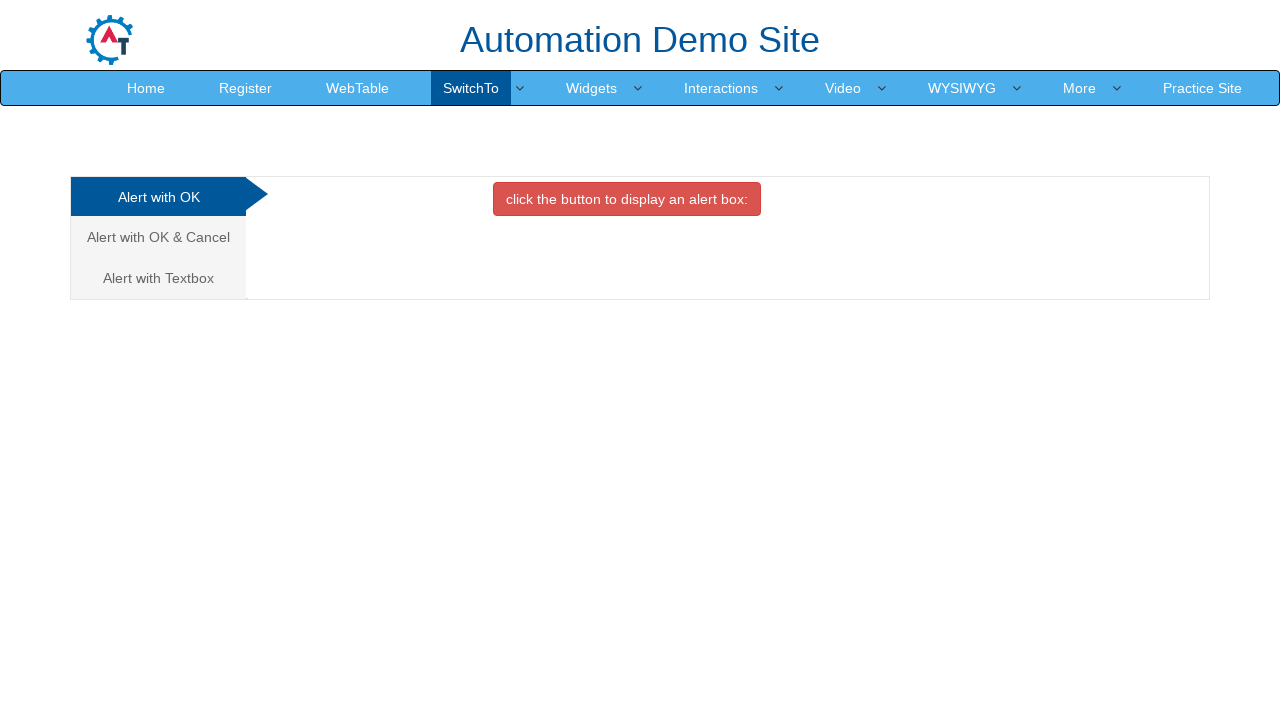

Clicked button to trigger simple OK alert at (627, 199) on xpath=//*[@id='OKTab']/button
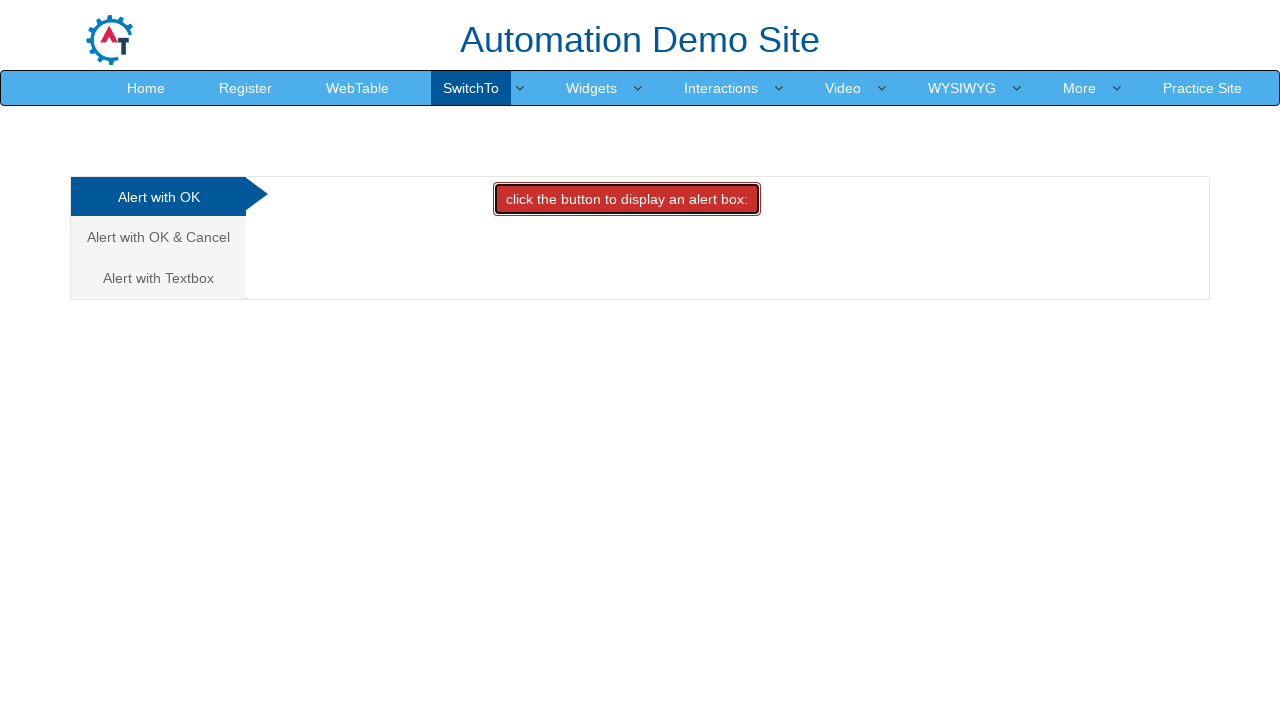

Waited for simple OK alert to be handled
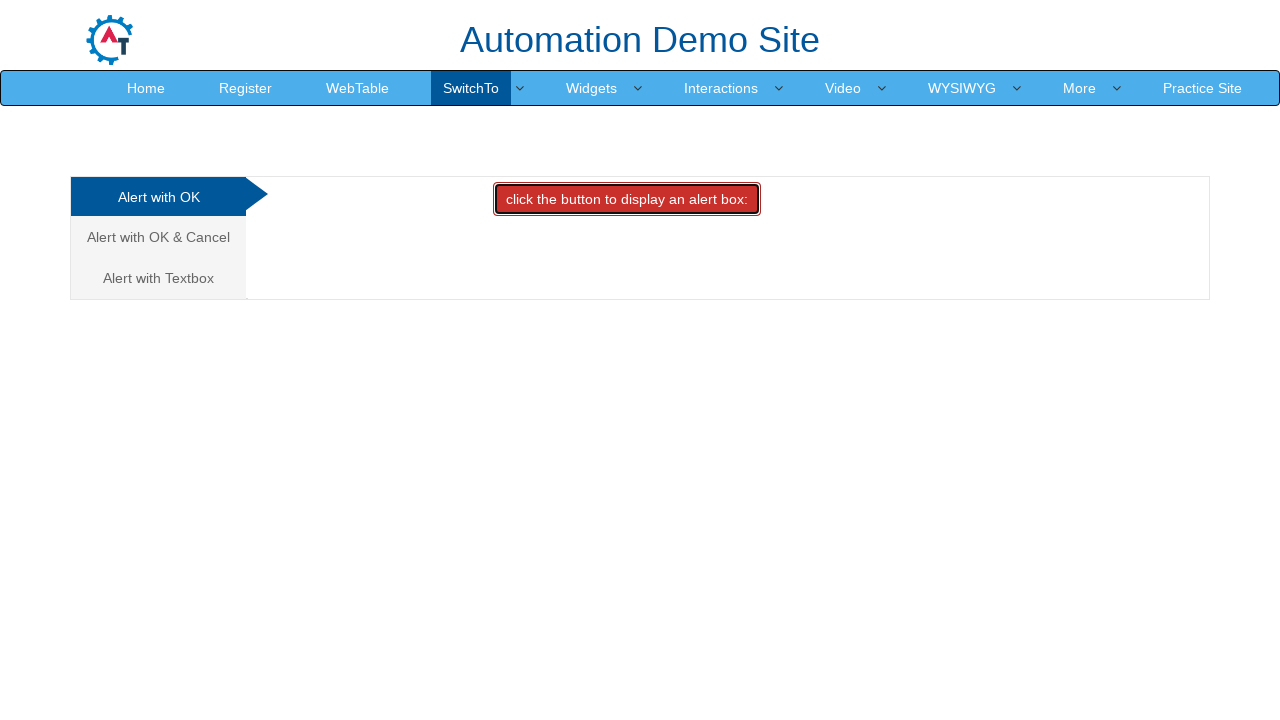

Clicked 'Alert with Textbox' tab at (158, 278) on xpath=//*[text()='Alert with Textbox ']
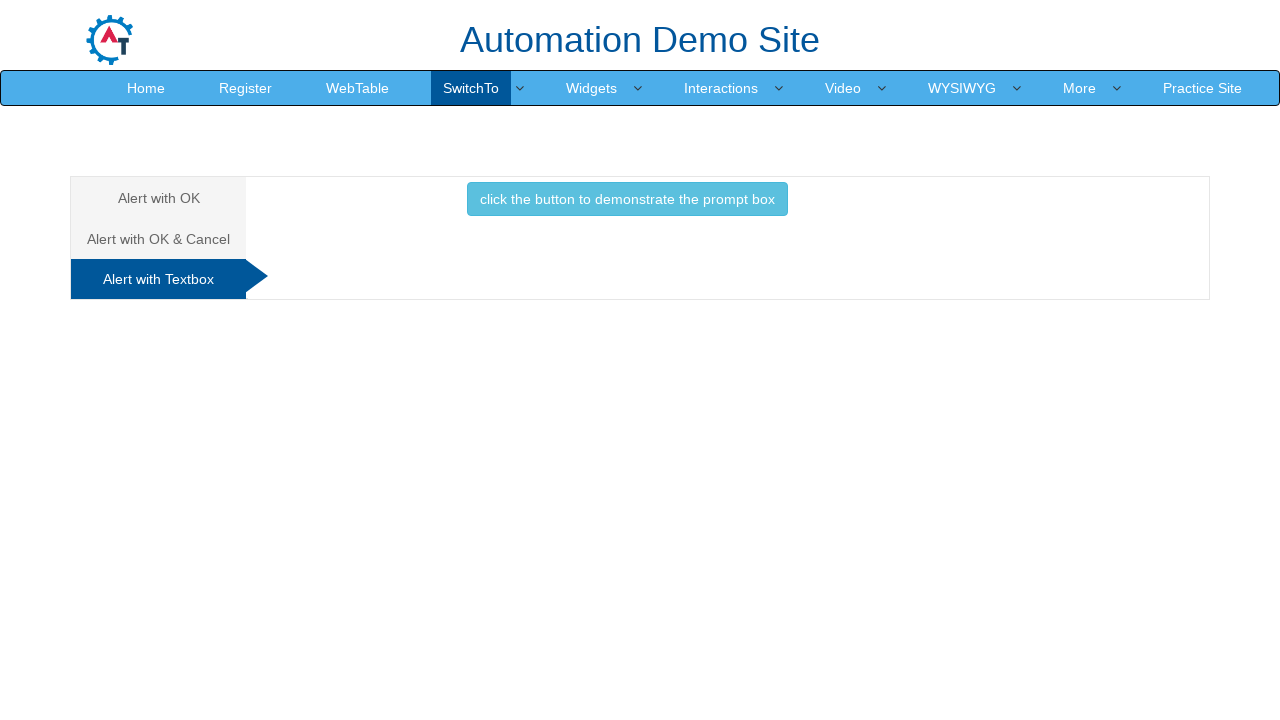

Clicked button to trigger prompt alert with text input at (627, 199) on xpath=//*[@id='Textbox']/button
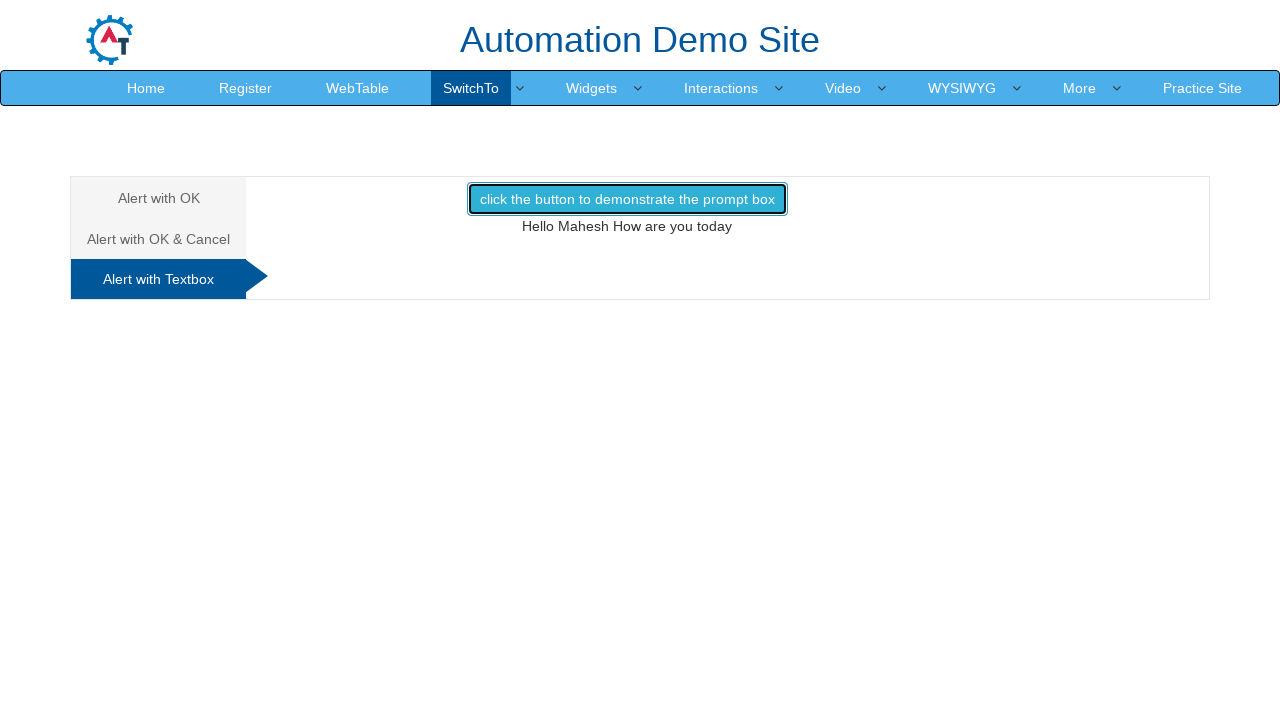

Waited for prompt alert to be handled with 'Mahesh' text input
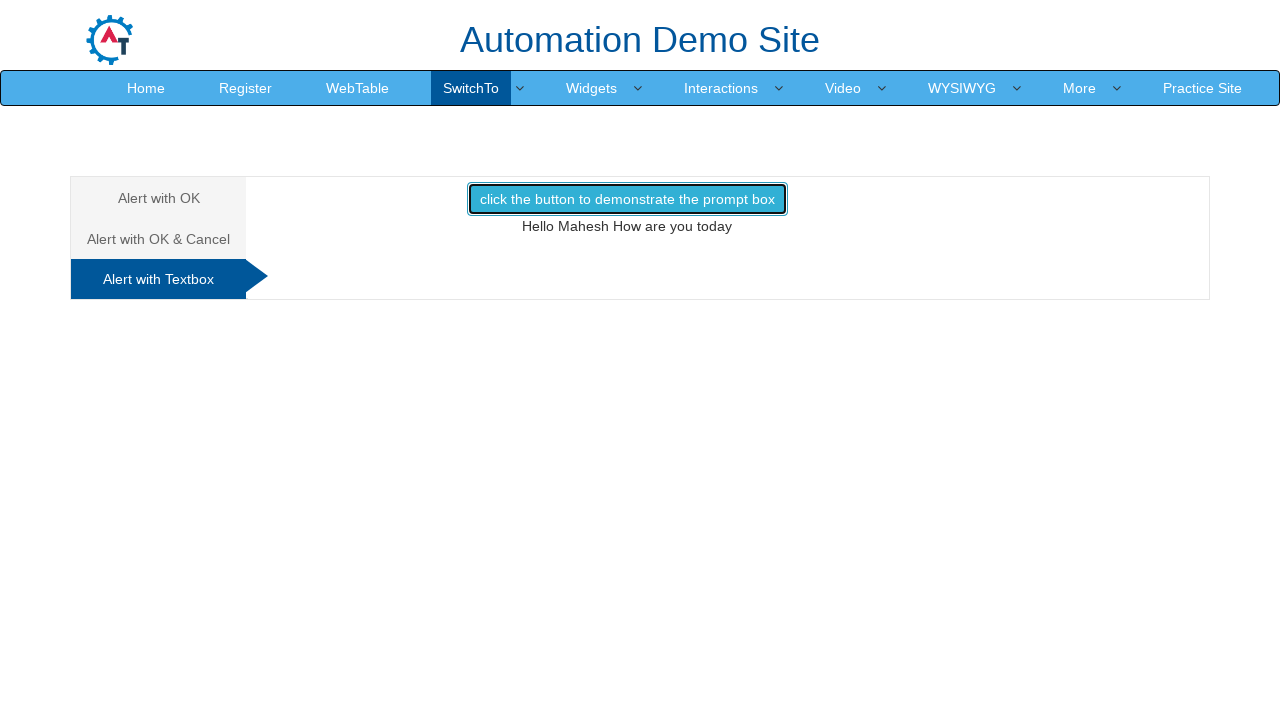

Clicked 'Alert with OK & Cancel' tab at (158, 239) on xpath=//*[text()='Alert with OK & Cancel ']
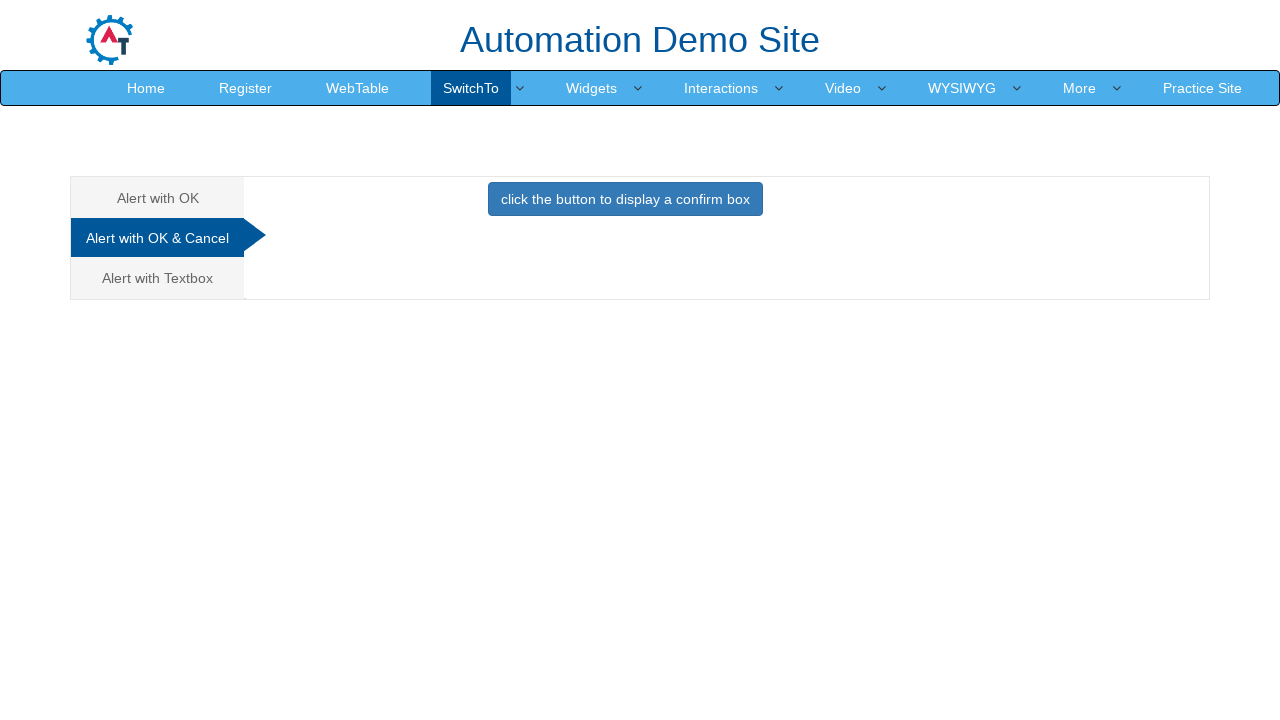

Clicked button to trigger confirm dialog at (625, 199) on xpath=//*[@id='CancelTab']//button
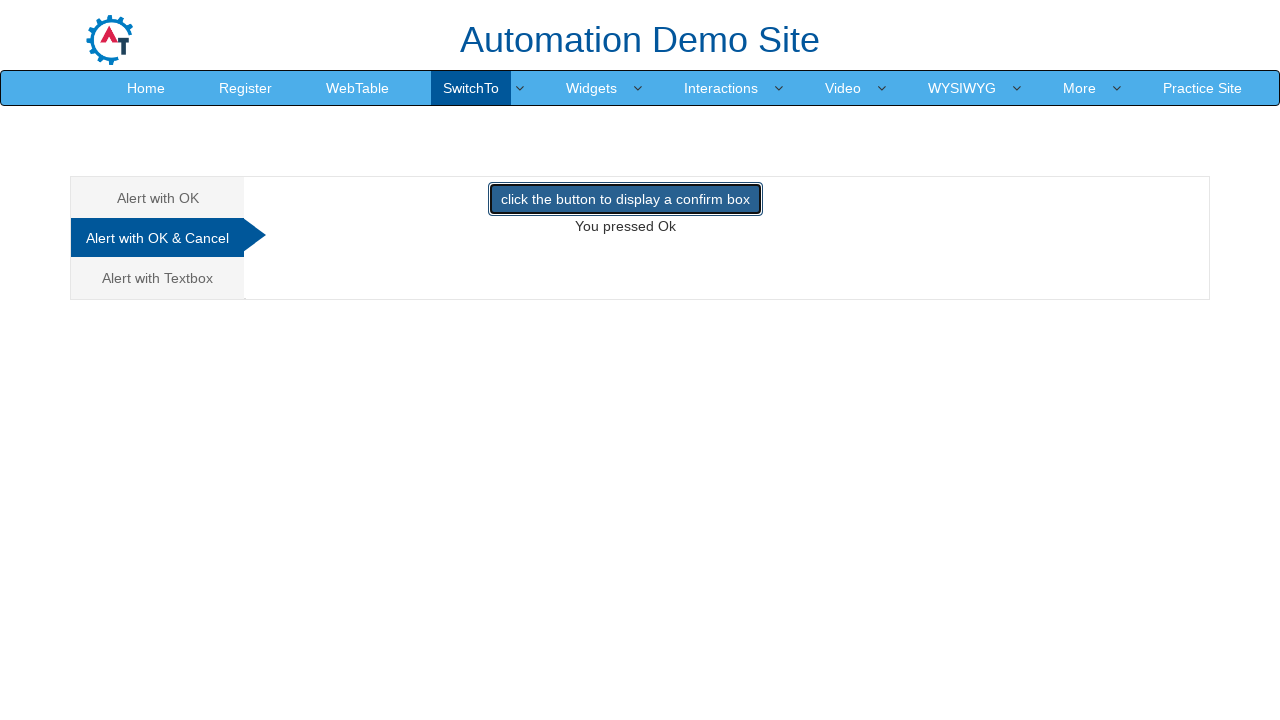

Waited for confirm dialog to be handled
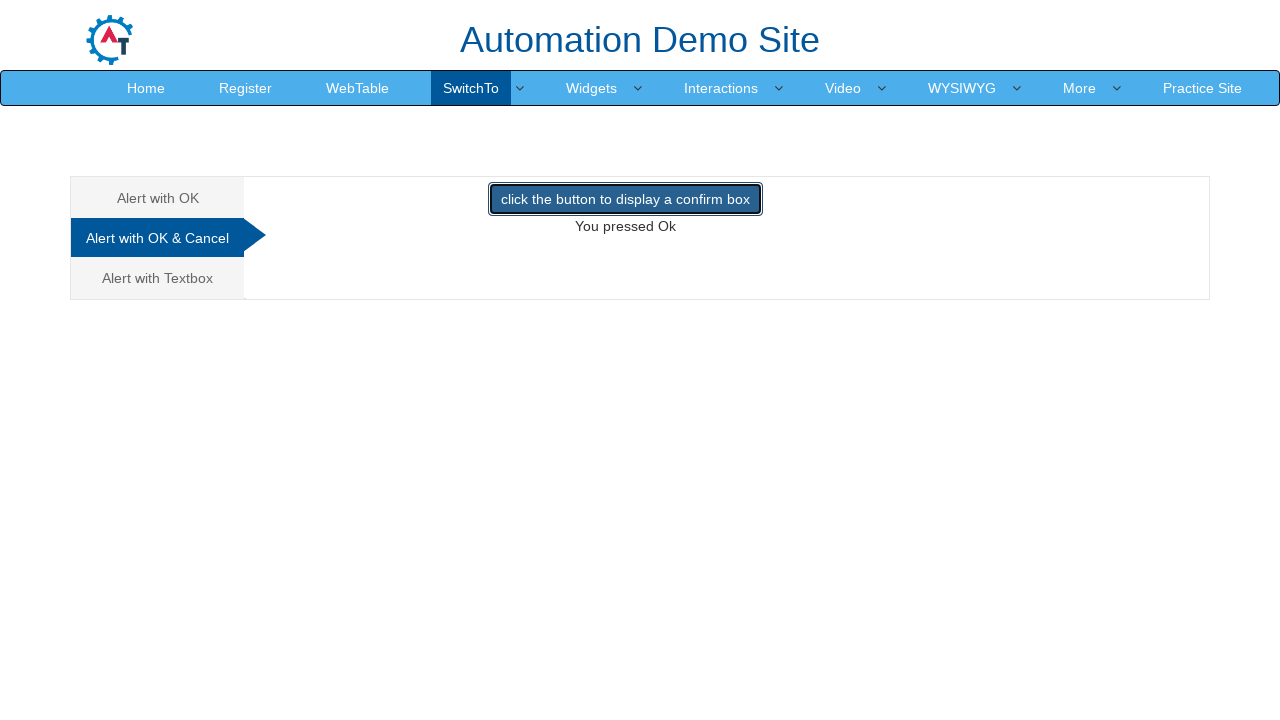

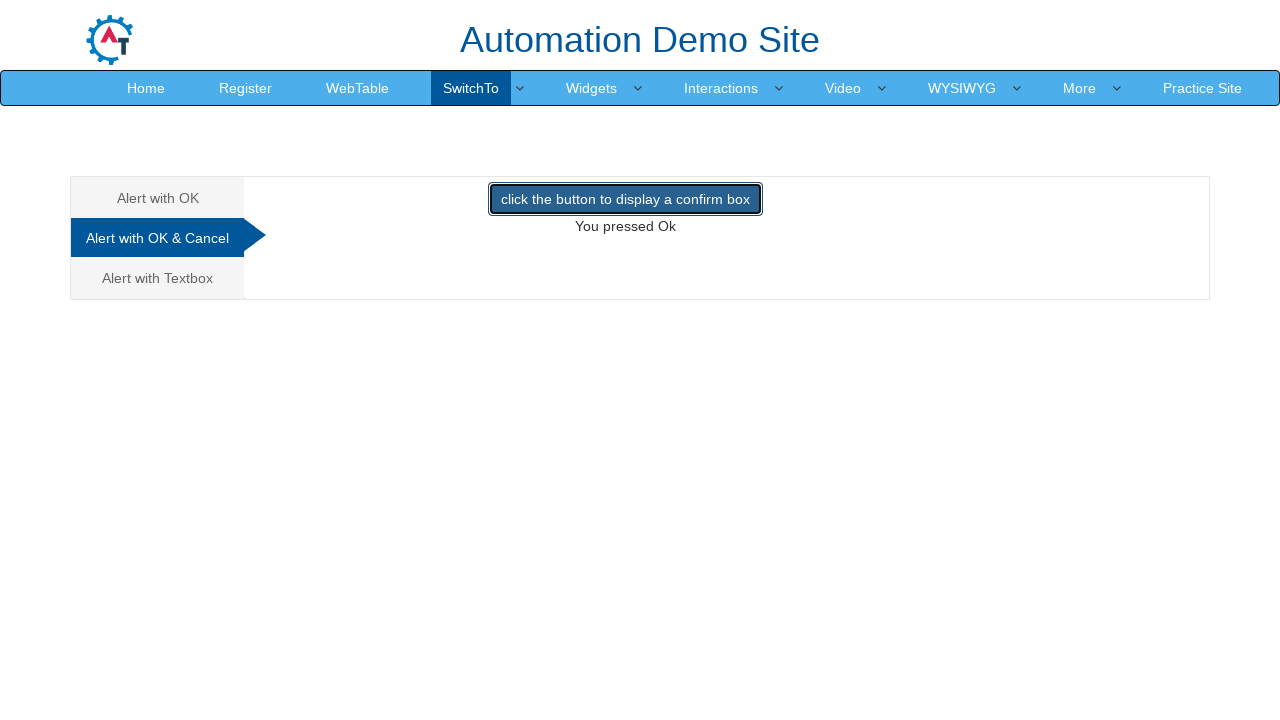